Tests radio button selection by randomly selecting one of the available radio buttons and verifying it's selected

Starting URL: https://codenboxautomationlab.com/practice/

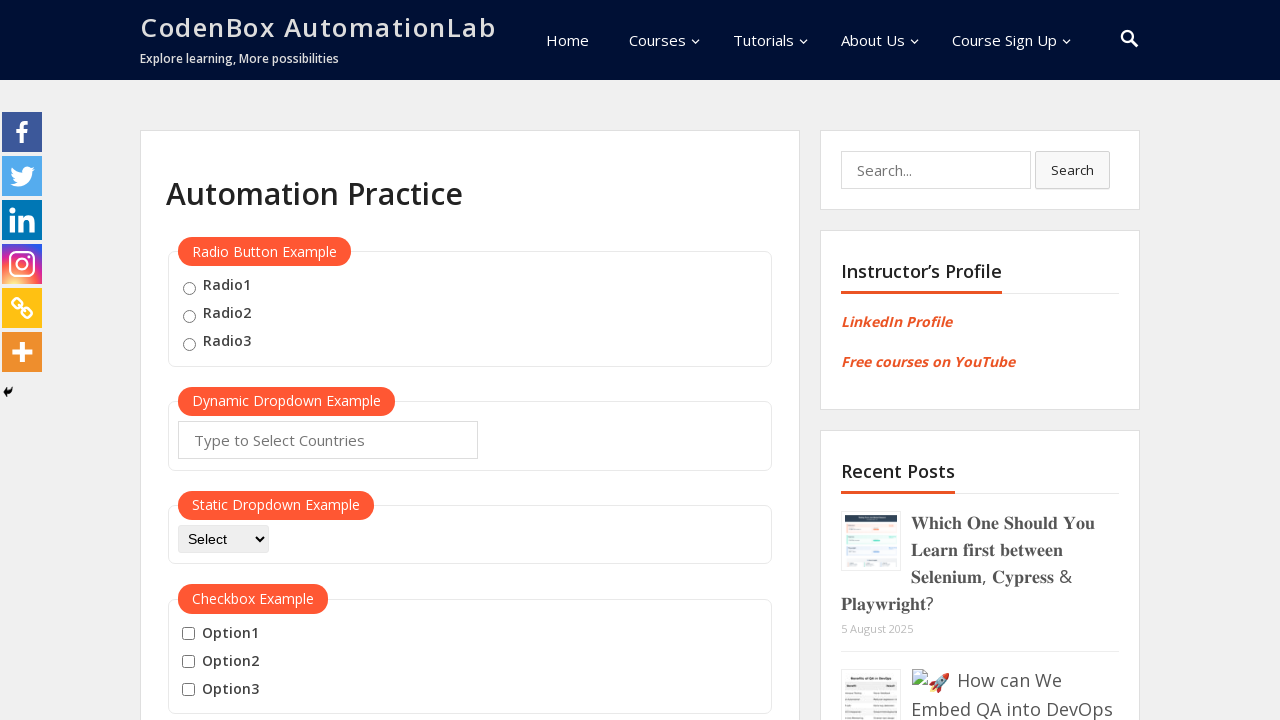

Located all radio buttons in the radio button example section
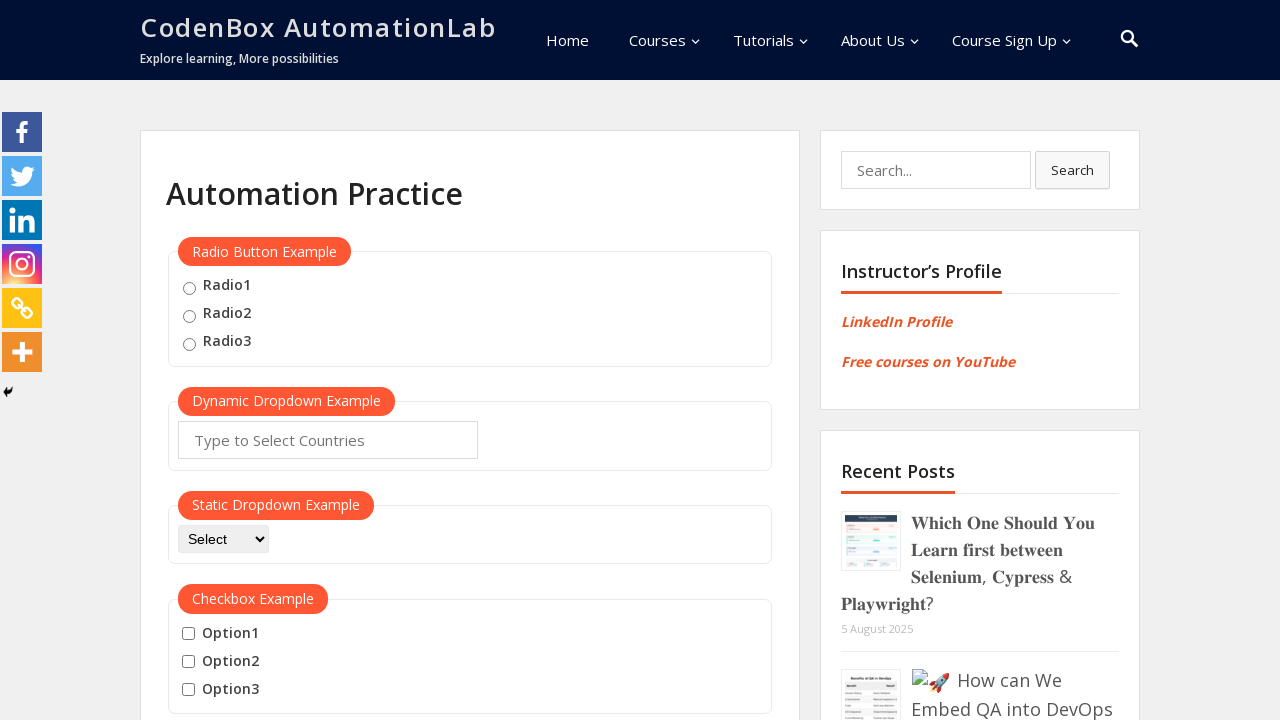

Selected random radio button at index 2
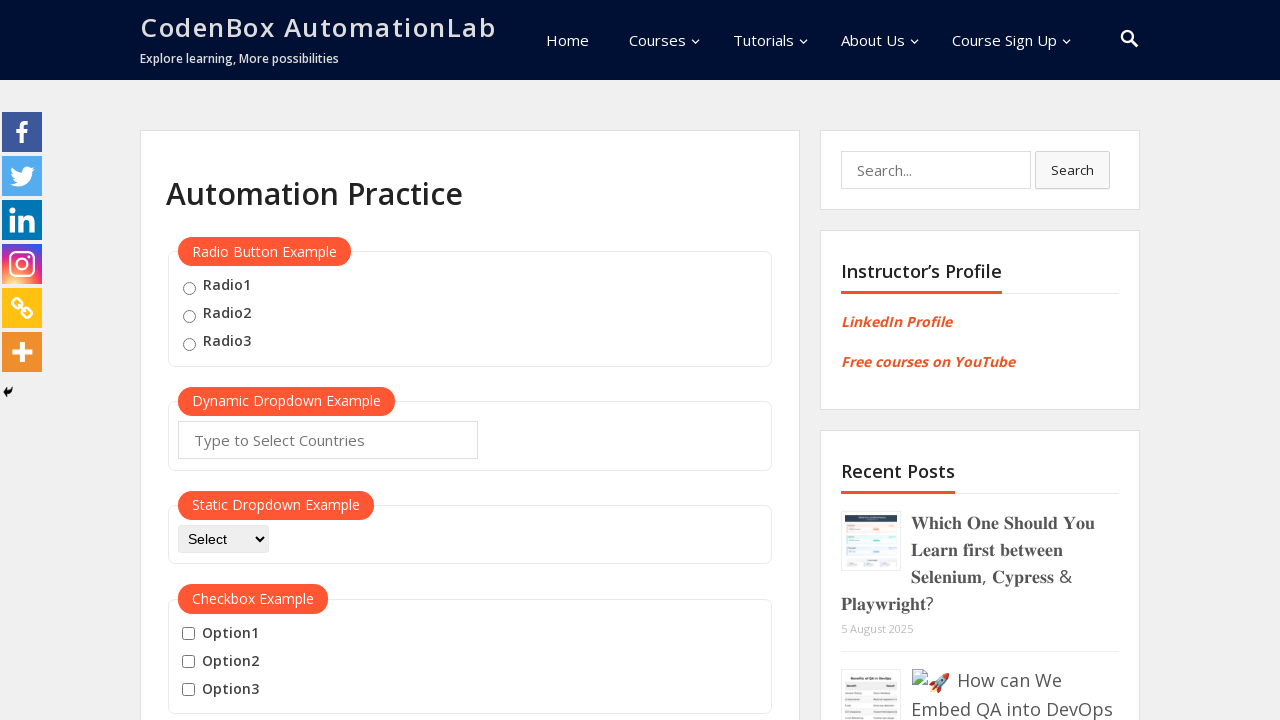

Clicked radio button at index 2 at (189, 344) on #radio-btn-example input >> nth=2
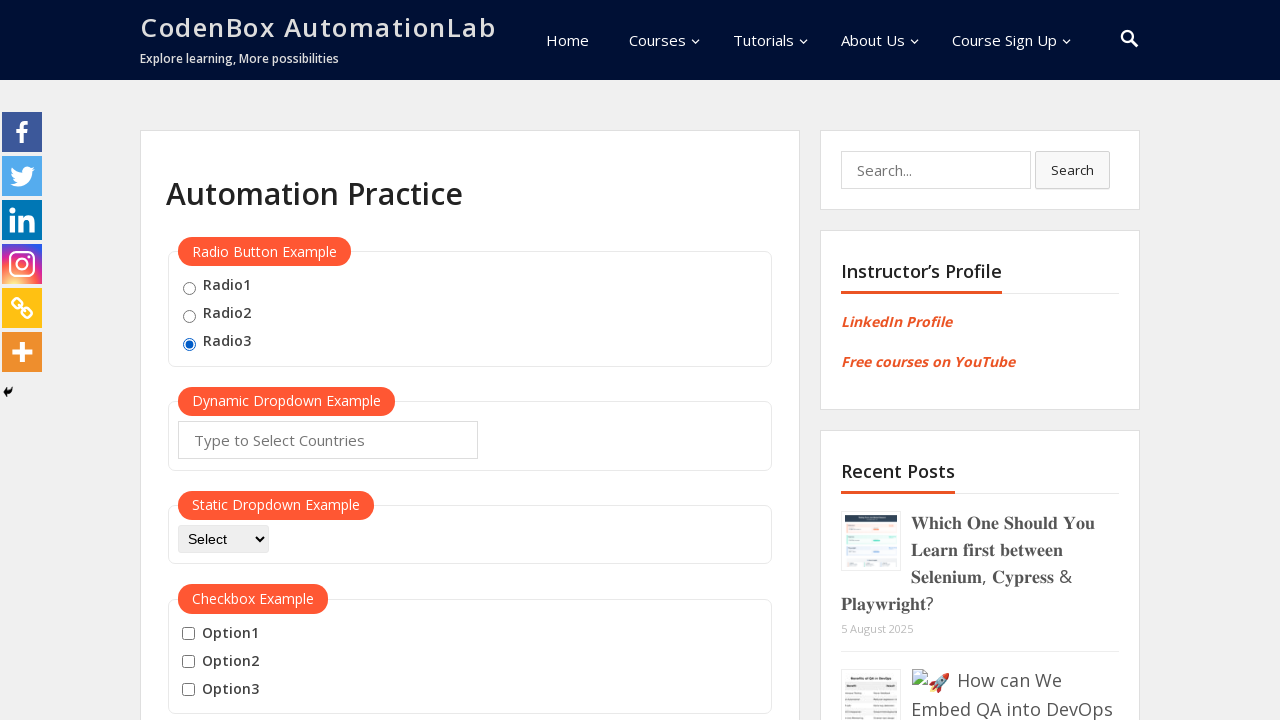

Verified radio button at index 2 is selected
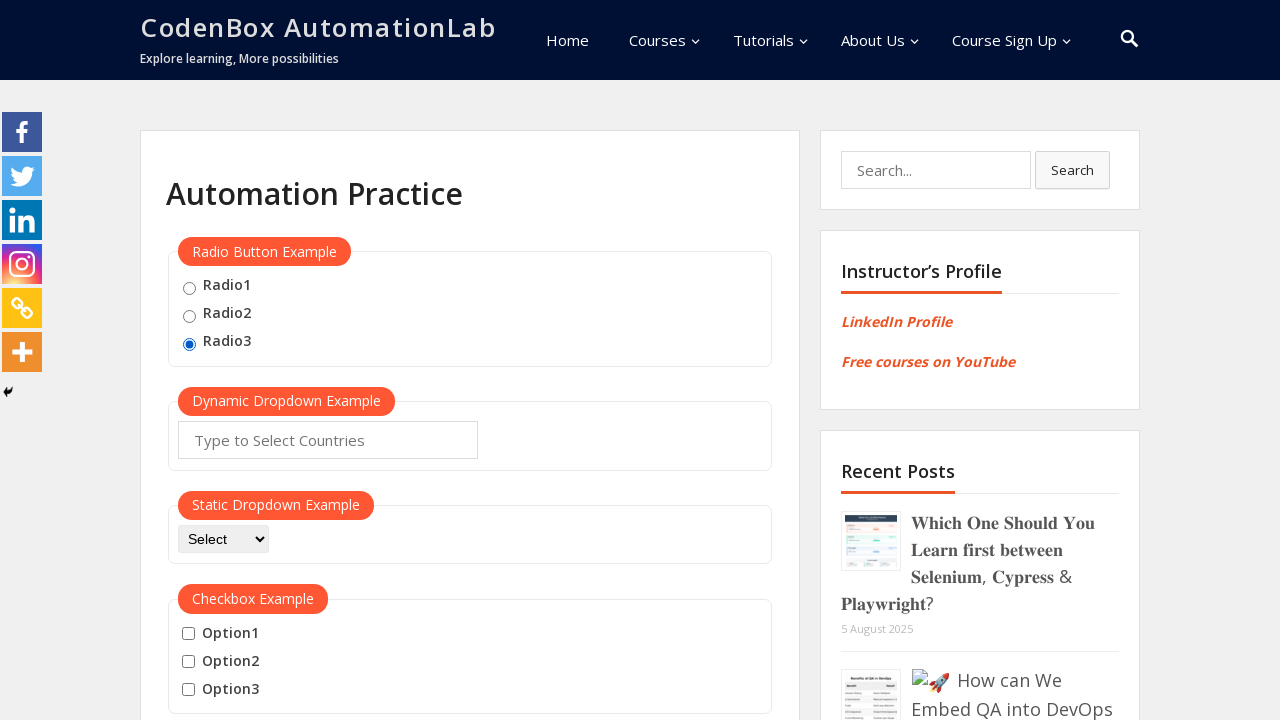

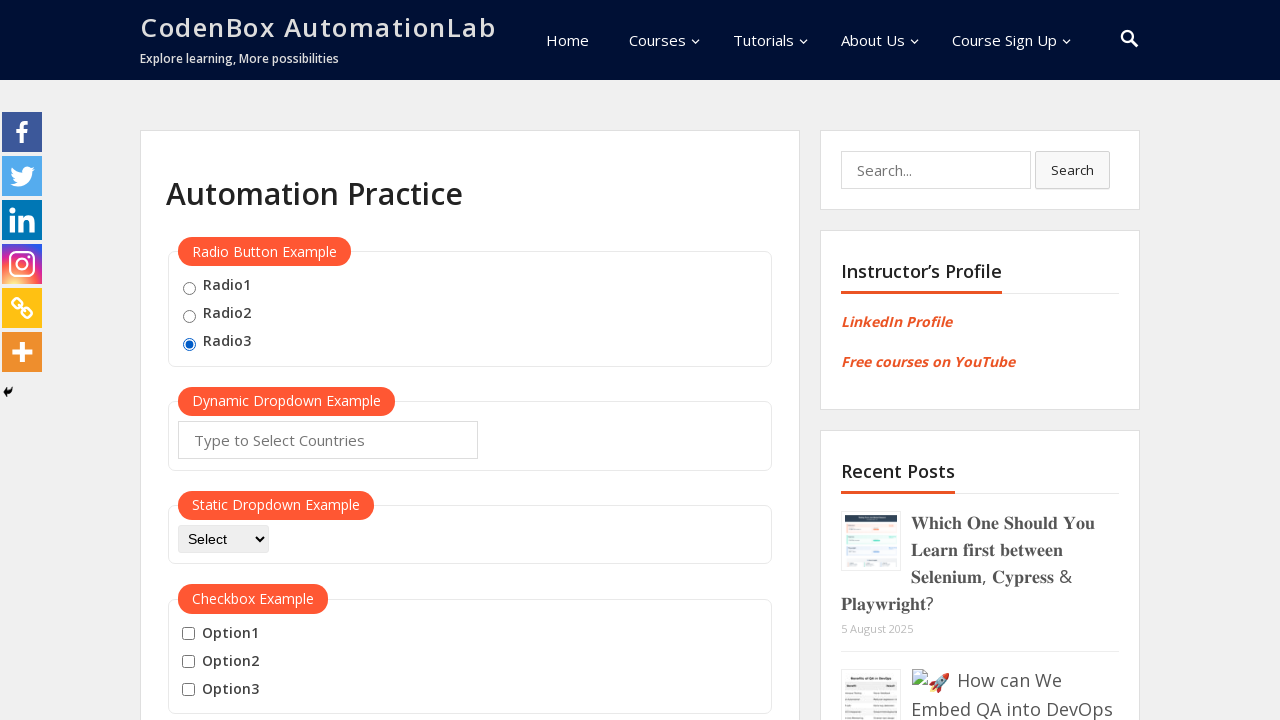